Navigates to Support section and verifies that Official User Group link is displayed

Starting URL: https://www.selenium.dev/

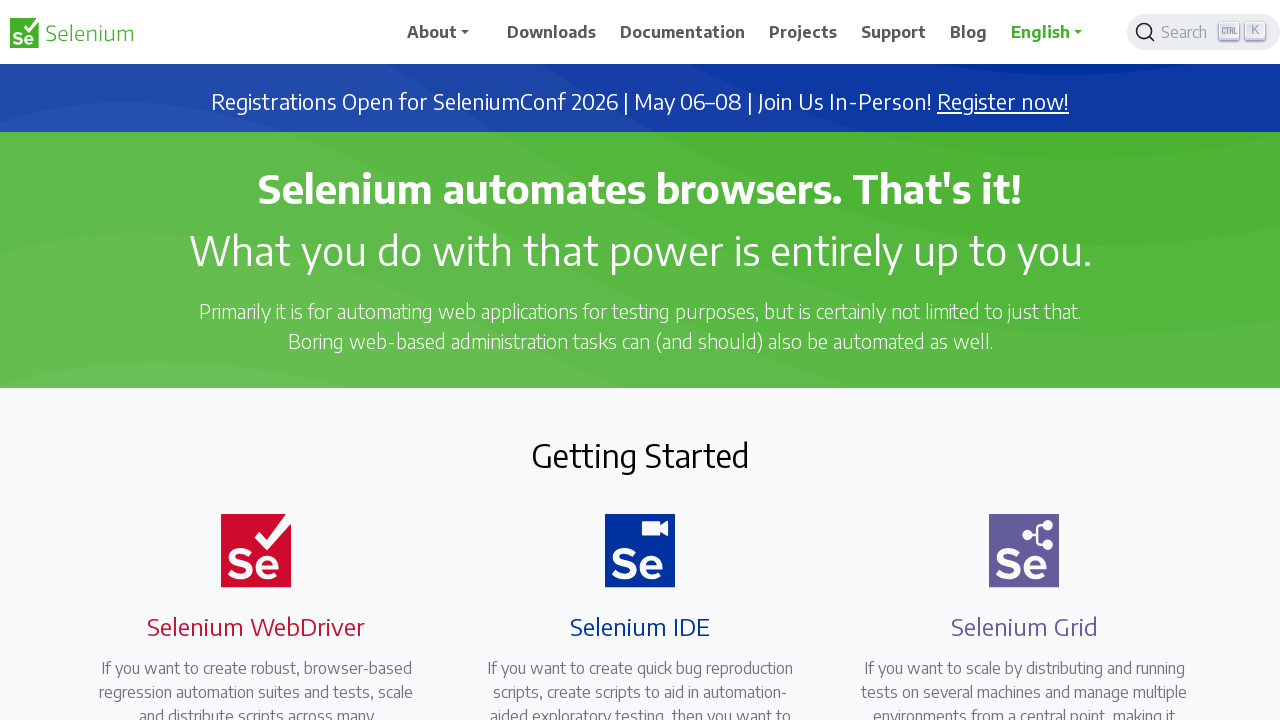

Clicked on Support menu item at (894, 32) on xpath=//span[contains(text(),'Support')]
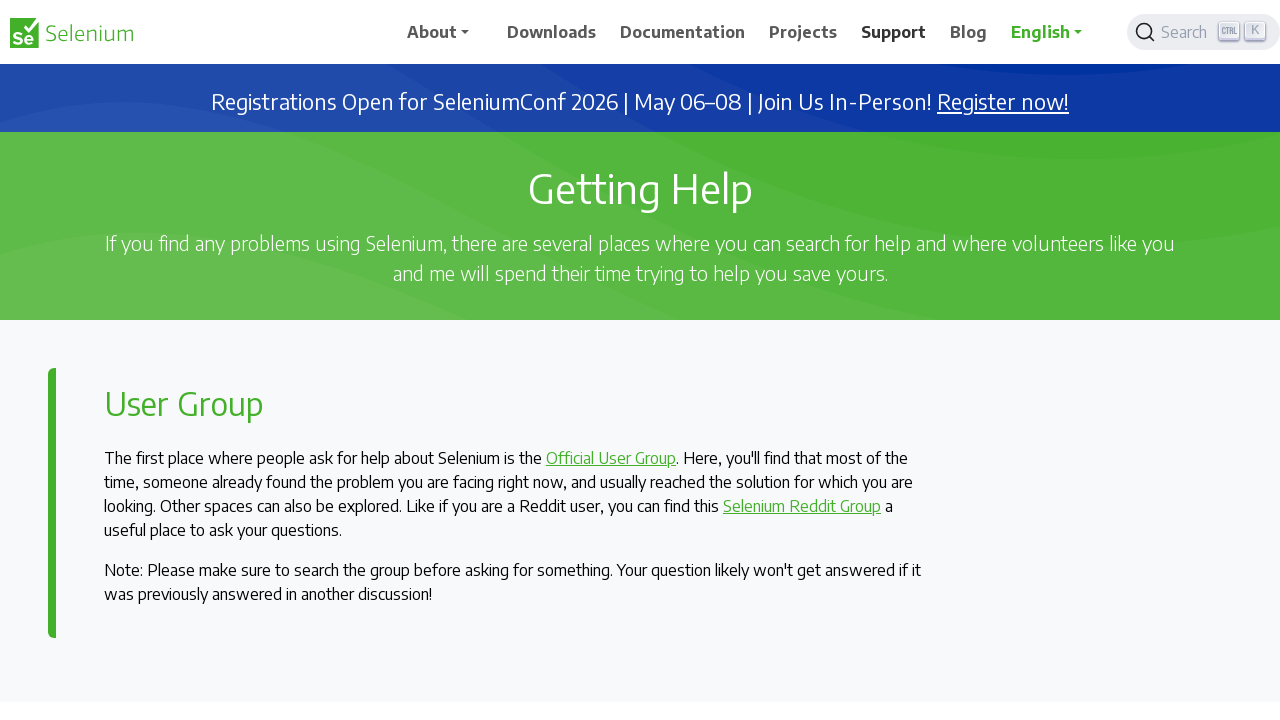

Located Official User Group link element
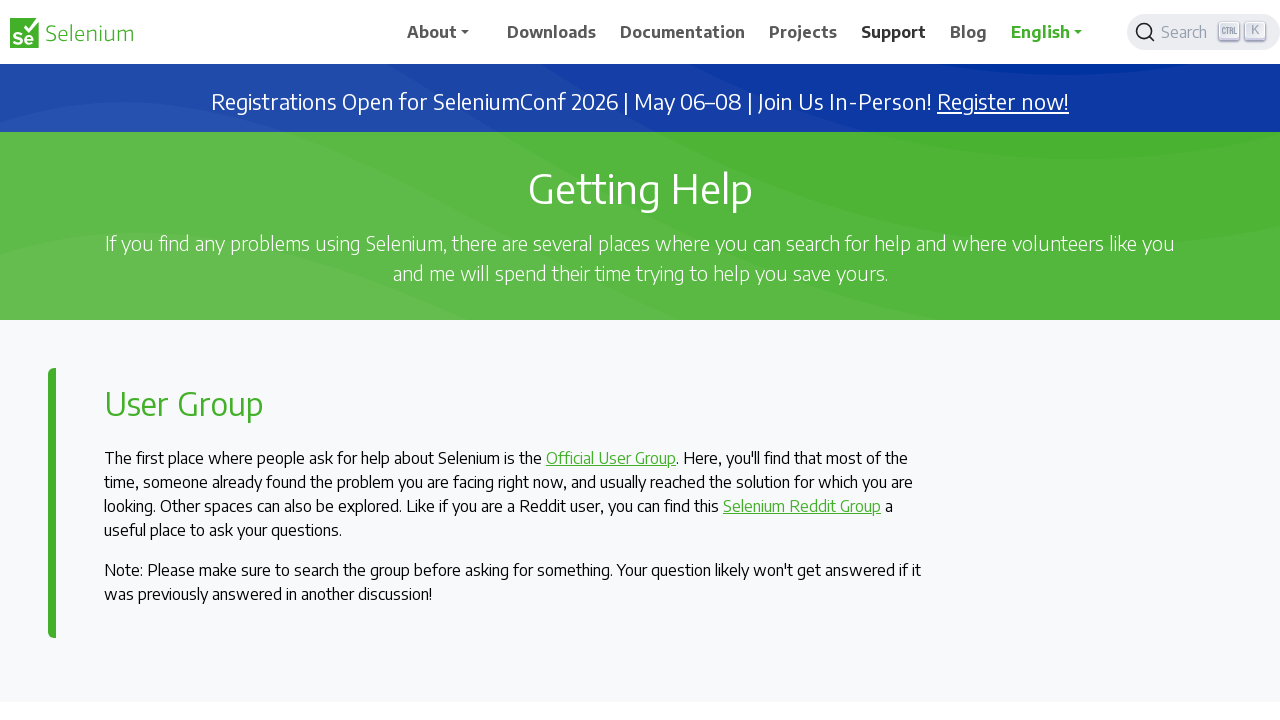

Verified that Official User Group link is displayed
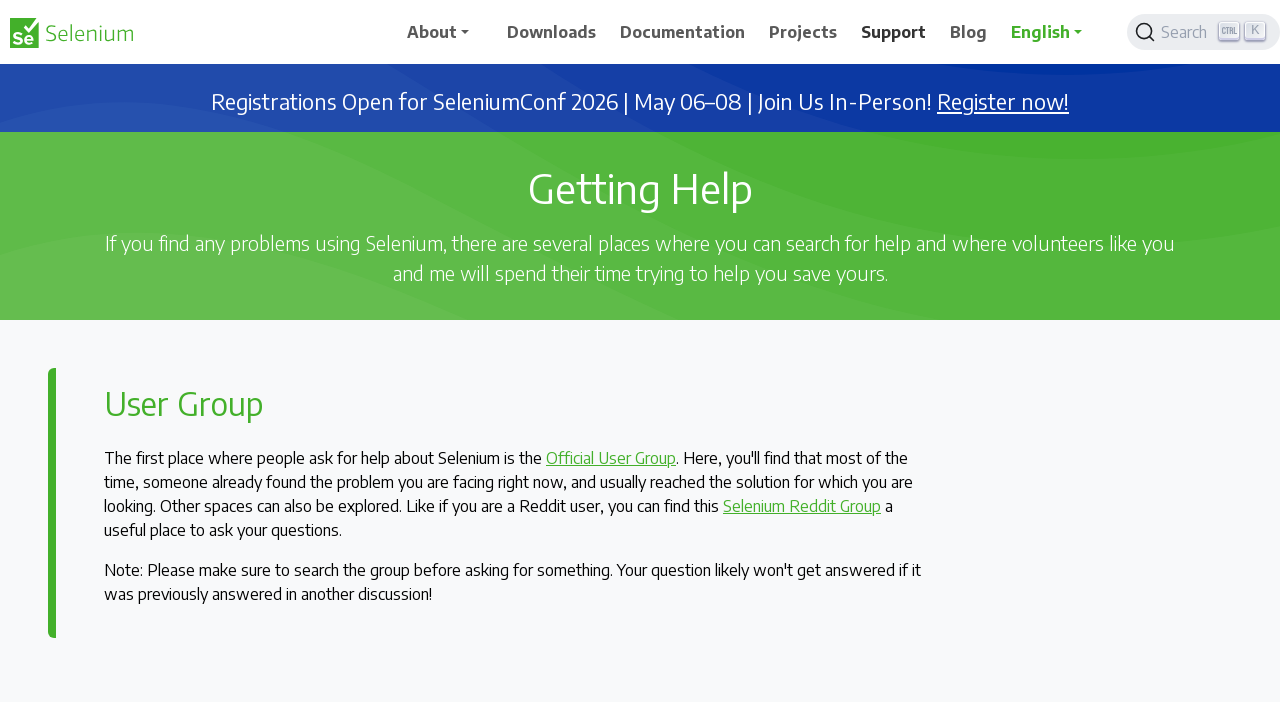

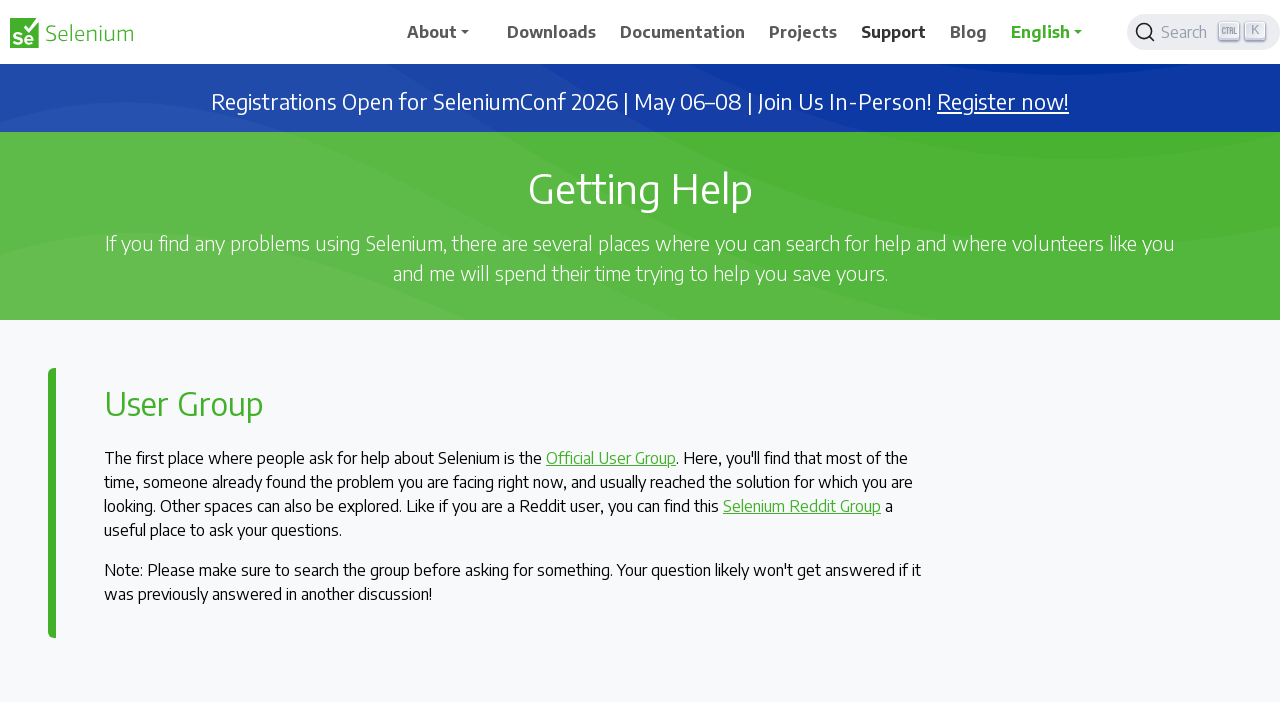